Tests drag and drop functionality by attempting to drag column A to column B

Starting URL: http://the-internet.herokuapp.com/drag_and_drop

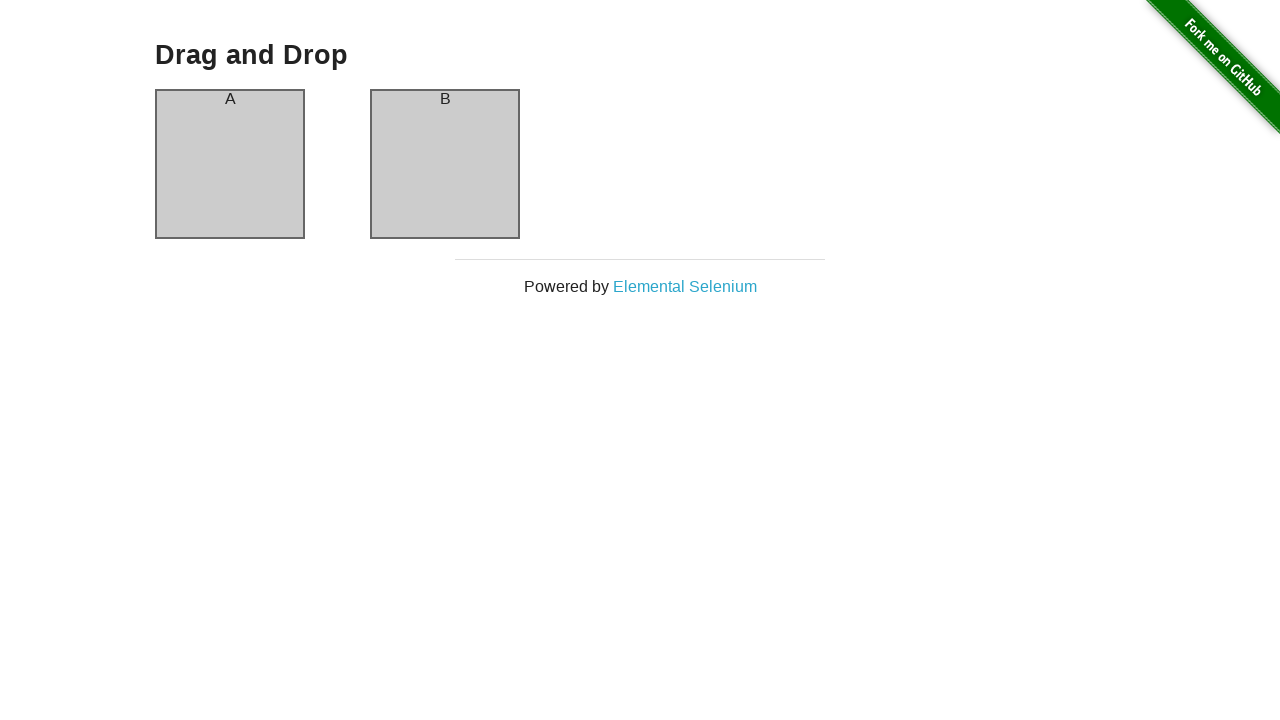

Waited for column A element to be present
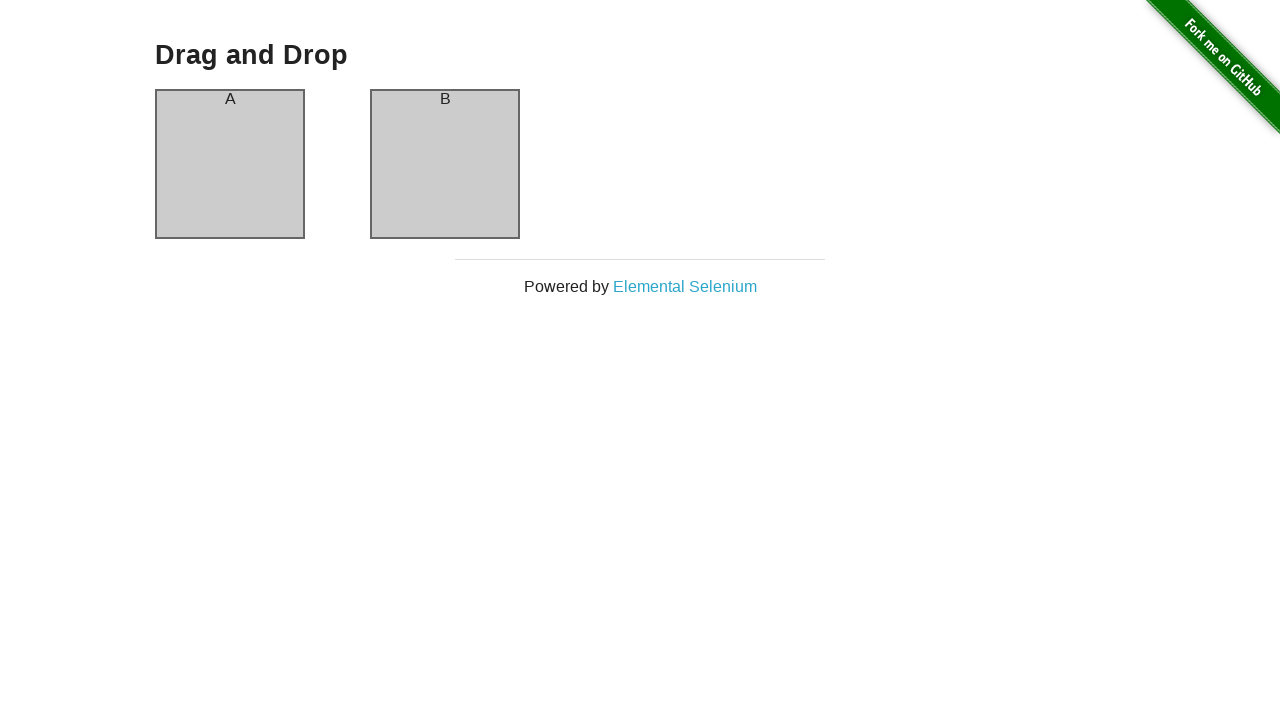

Waited for column B element to be present
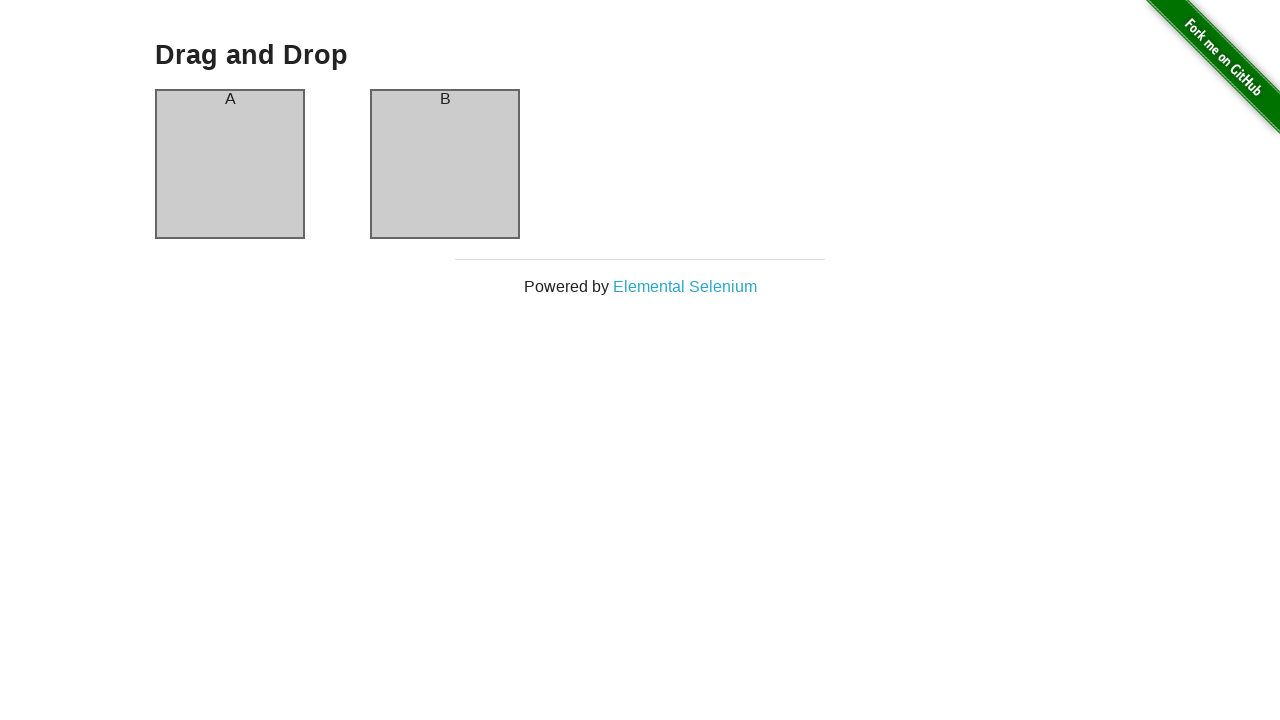

Located column A element for dragging
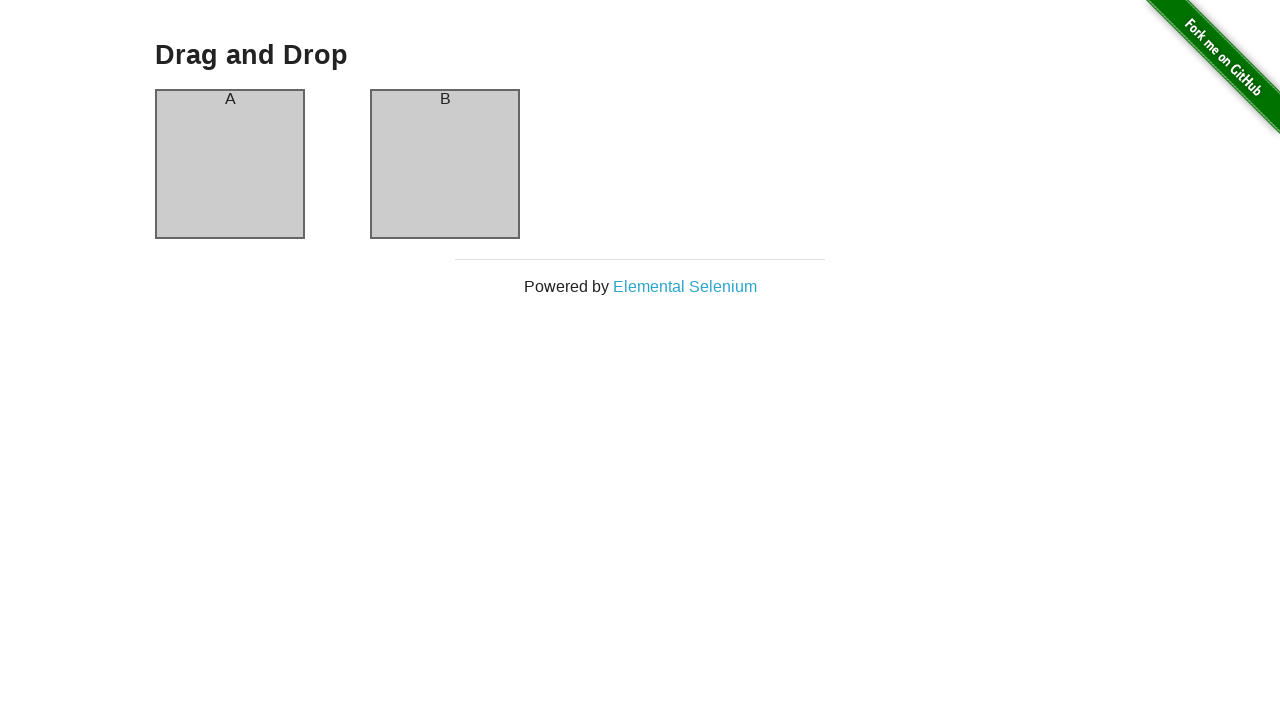

Located column B element as drag target
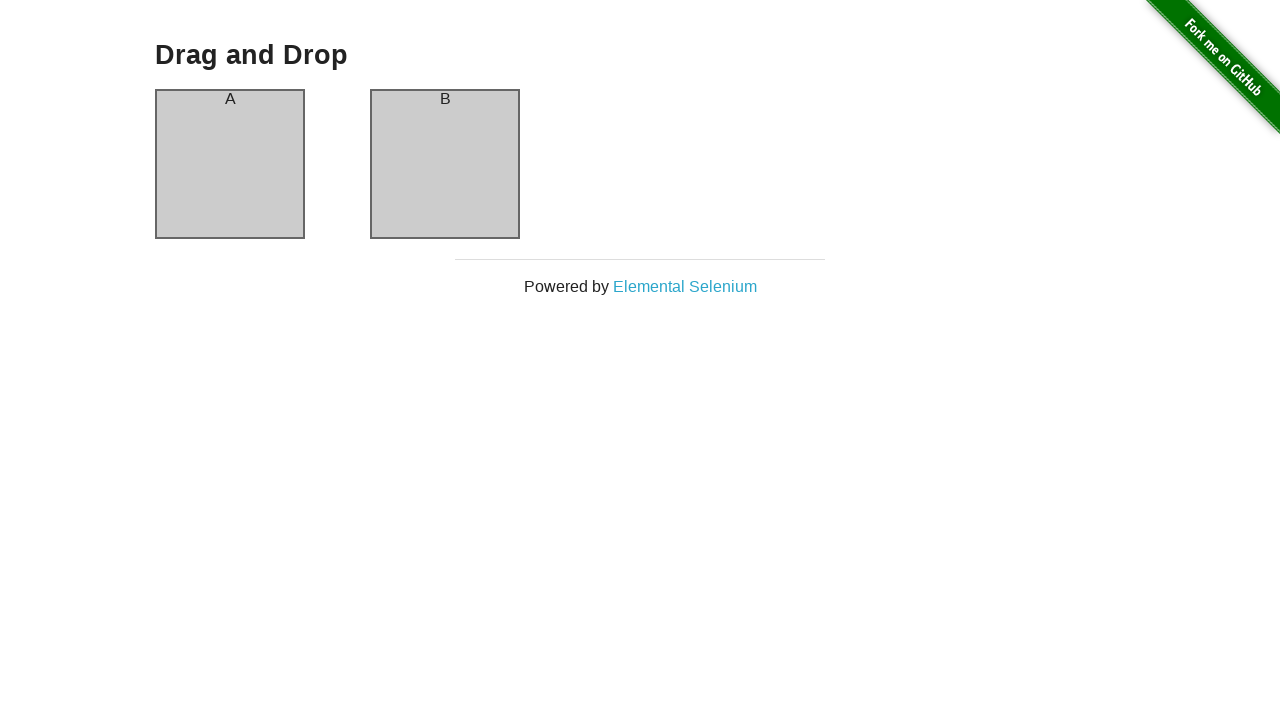

Dragged column A to column B at (445, 164)
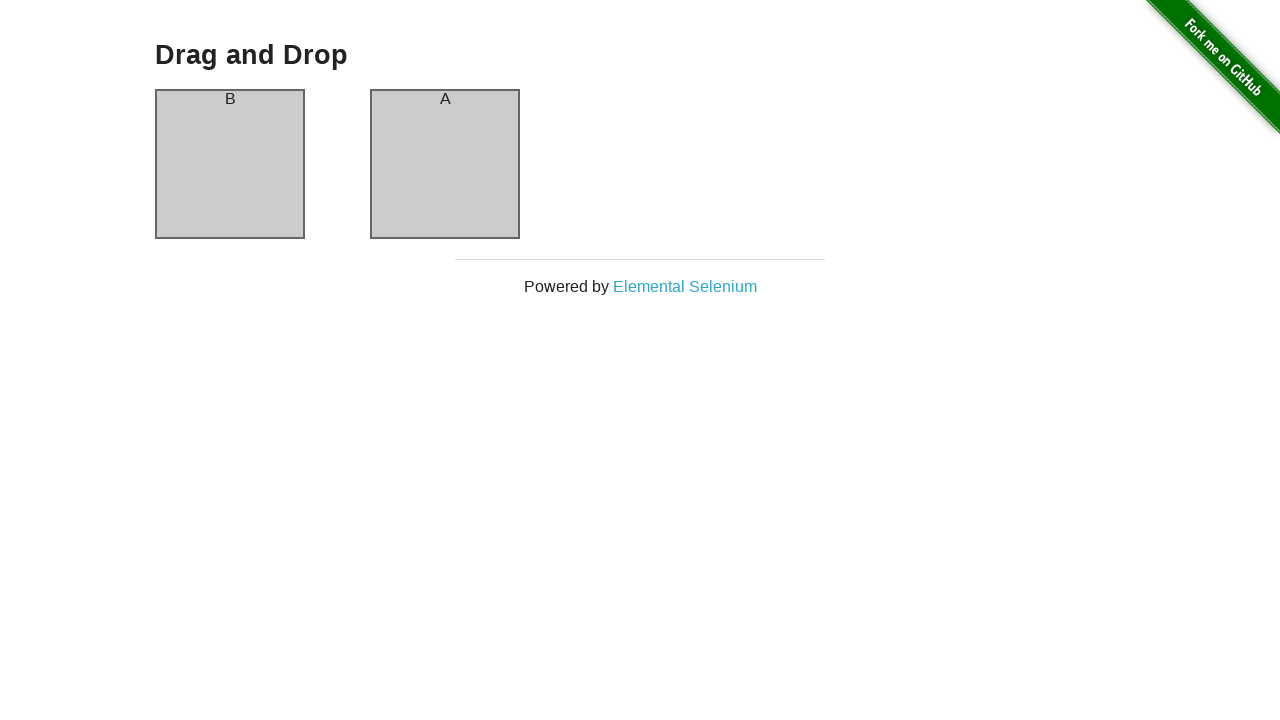

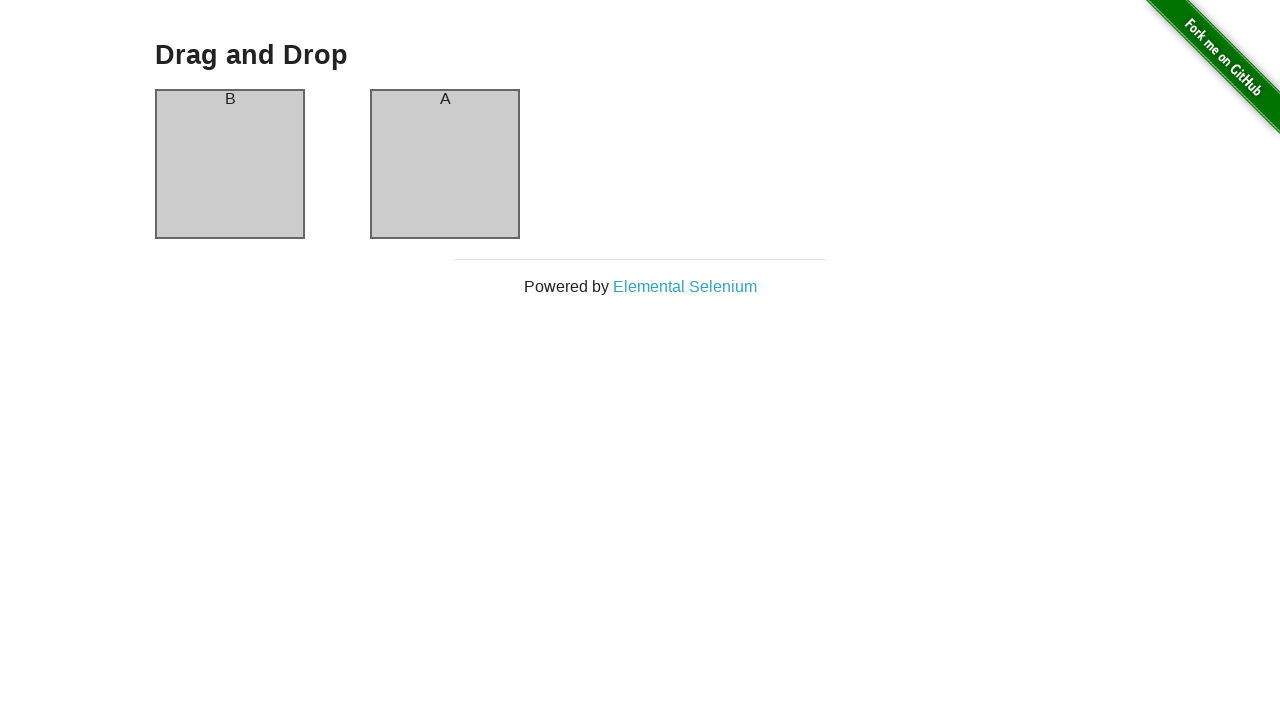